Opens IKEA's Swedish website

Starting URL: https://www.ikea.com/se/sv/

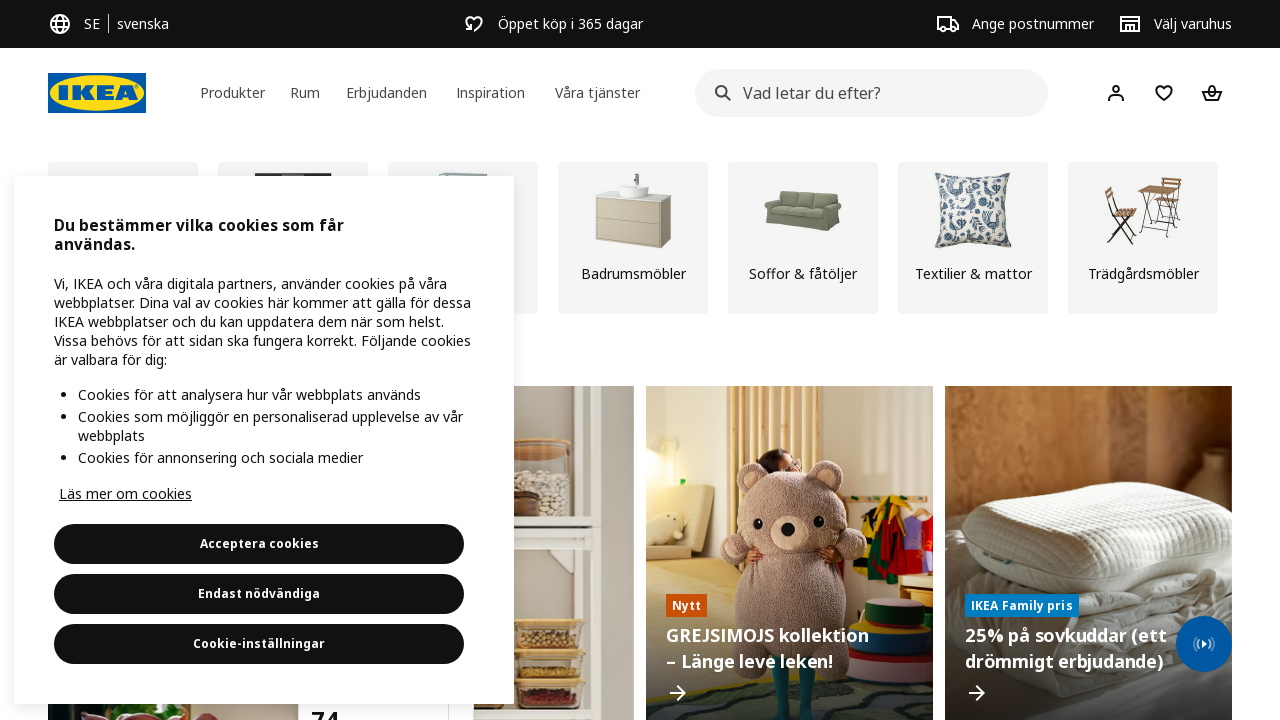

IKEA Swedish website loaded at https://www.ikea.com/se/sv/
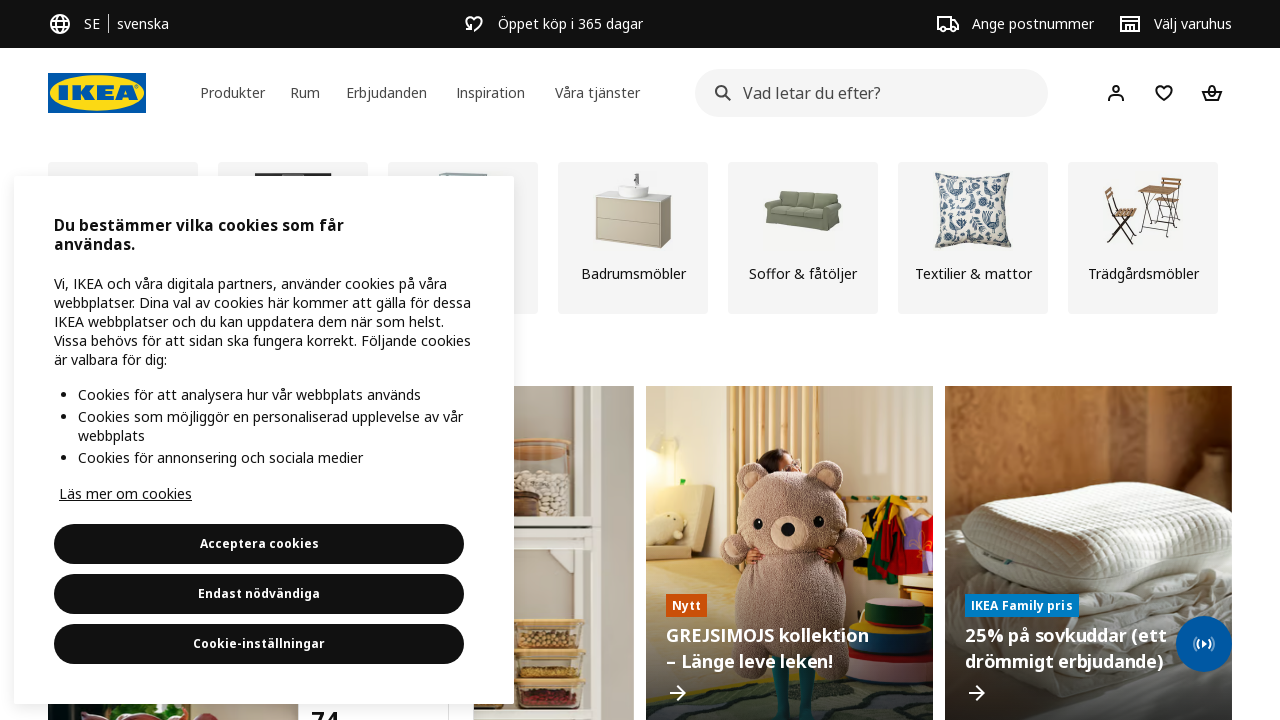

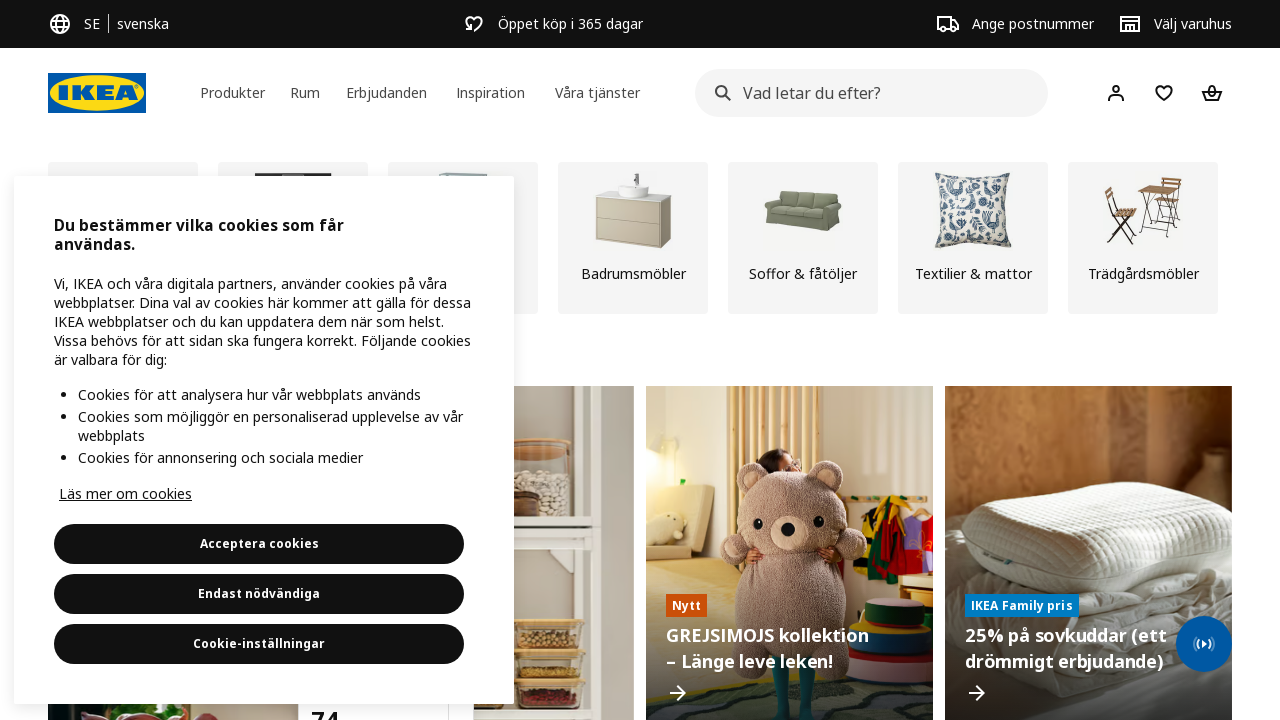